Tests the Korean road traffic accident statistics website by selecting a year from a dropdown, clicking search, handling a popup window, and clicking additional filter options.

Starting URL: http://taas.koroad.or.kr/gis/mcm/mcl/initMap.do?menuId=GIS_GMP_STS_RSN

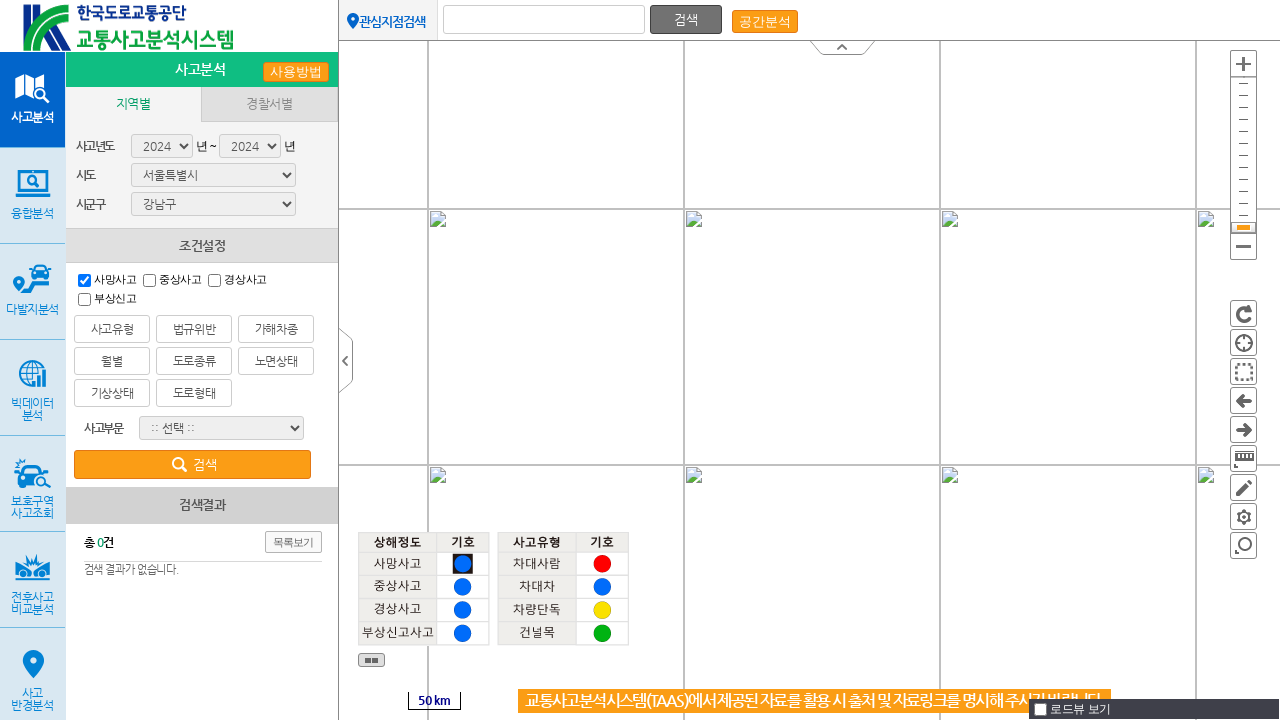

Selected year from dropdown (4th option) on #ptsRafYearStart
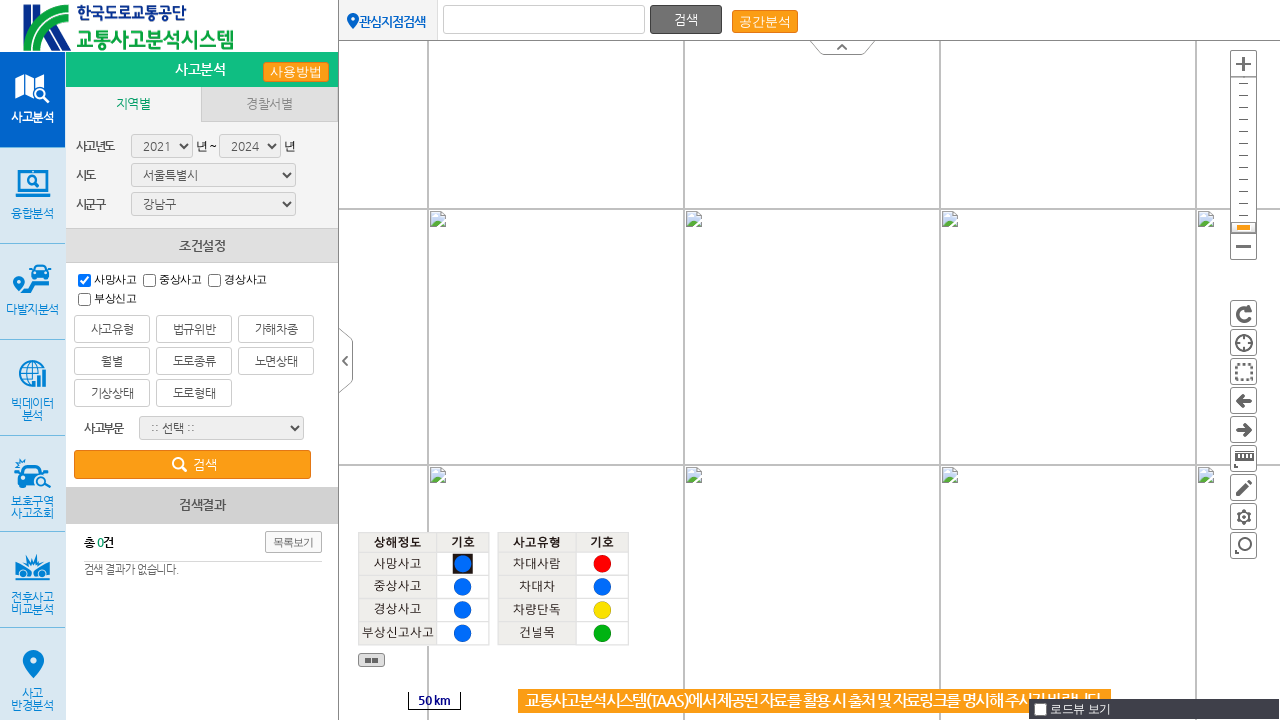

Clicked search button at (192, 465) on .btn-search
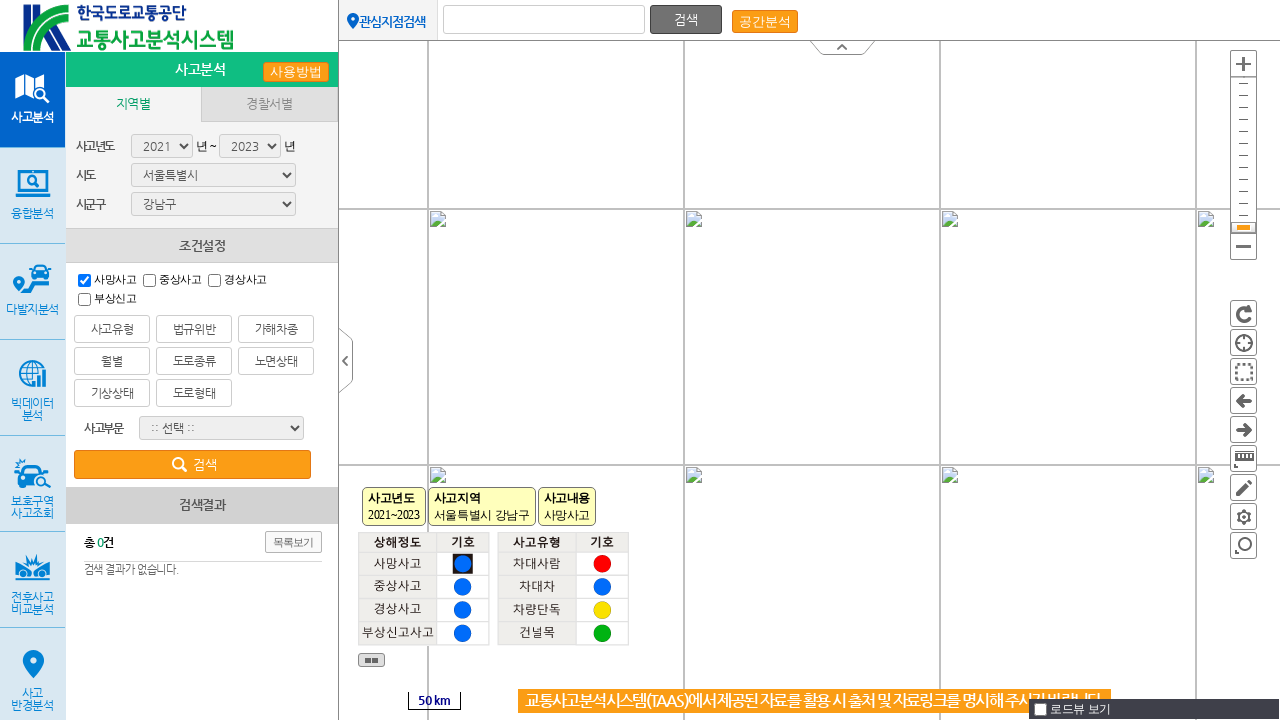

Waited 5 seconds for results to load
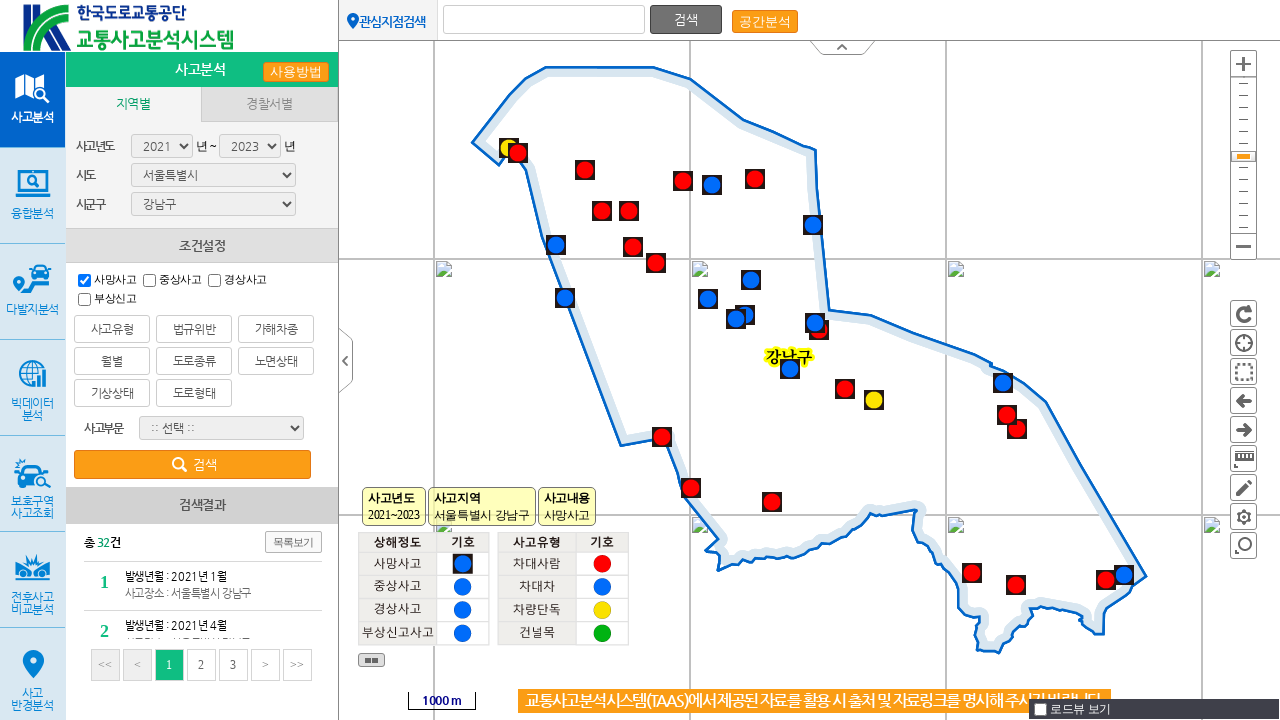

Clicked link to open popup window at (293, 542) on xpath=//*[@id="regionAccidentFind"]/div[3]/div[2]/p/a
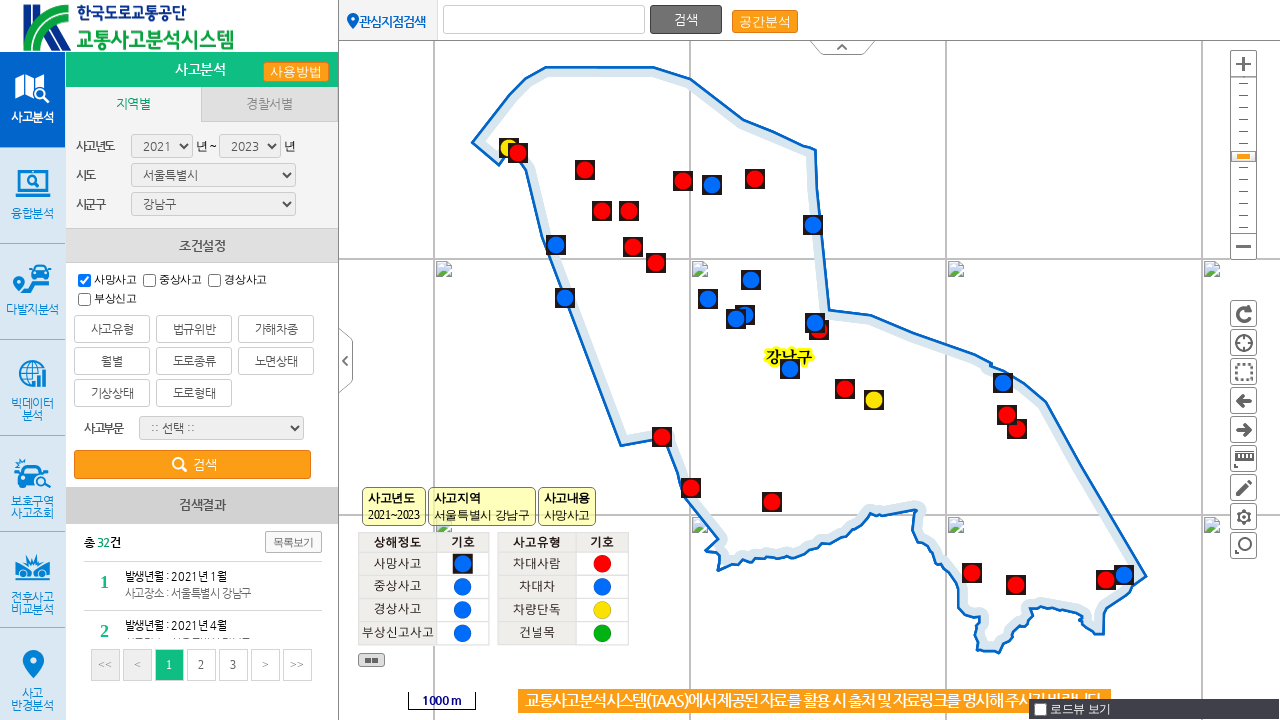

Popup window loaded
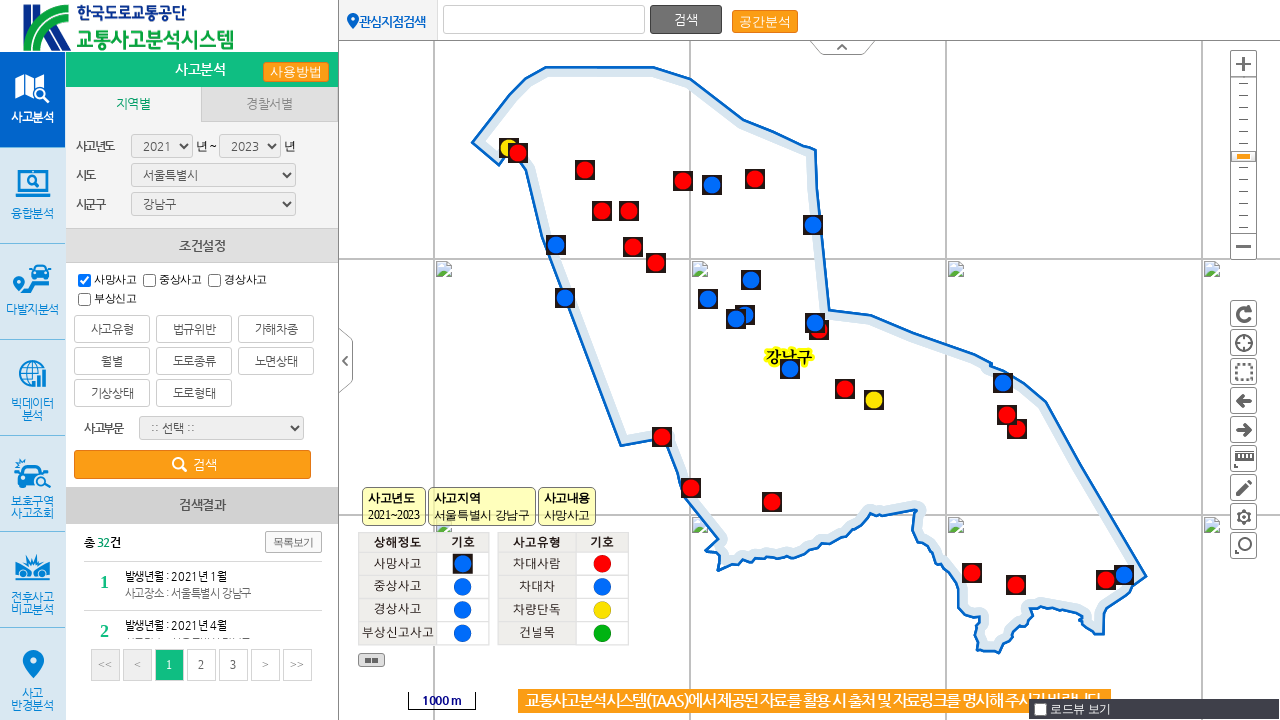

Closed popup window
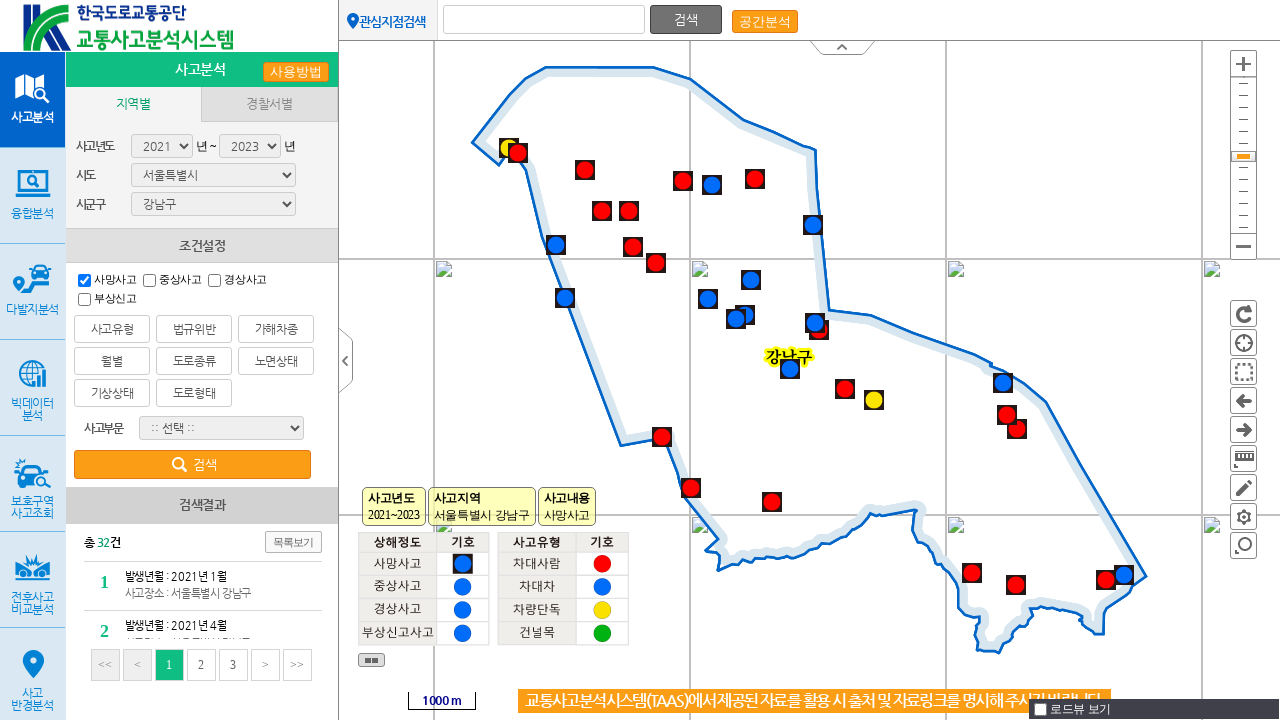

Clicked filter checkbox option on main page at (150, 281) on xpath=/html/body/div[1]/div[2]/div[1]/div/div/div[2]/div/div[2]/div/div[1]/div[2
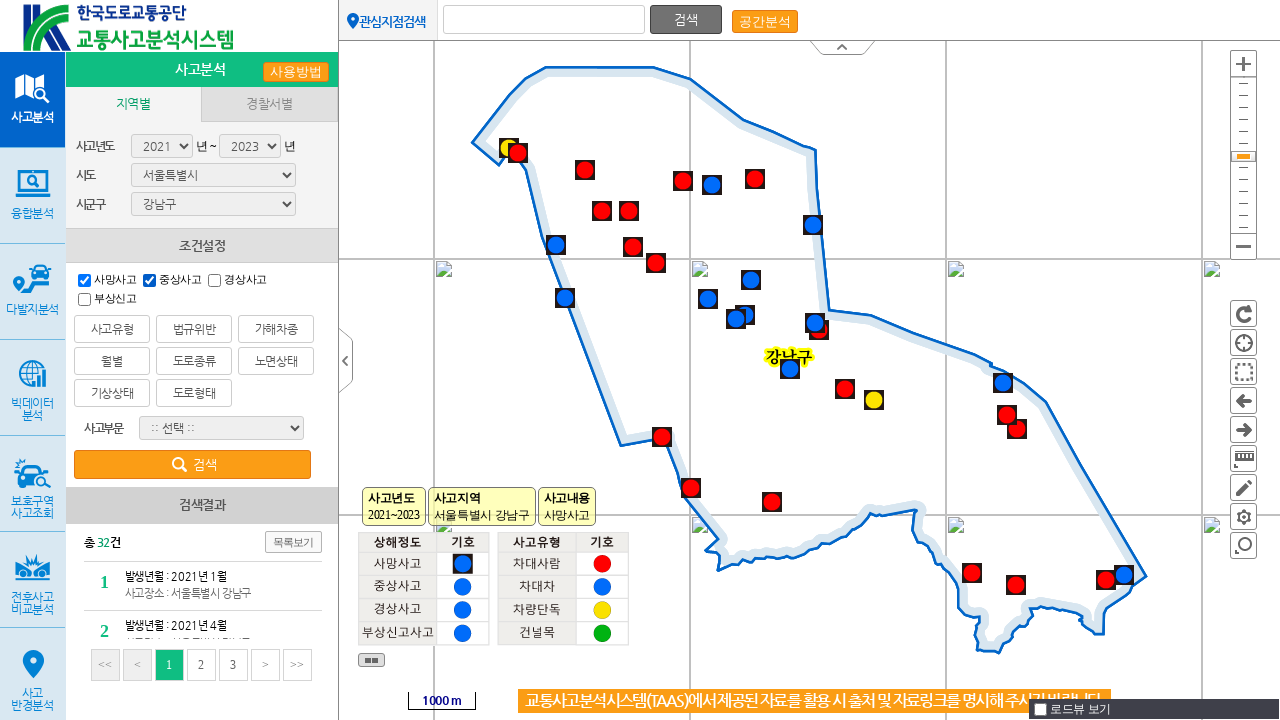

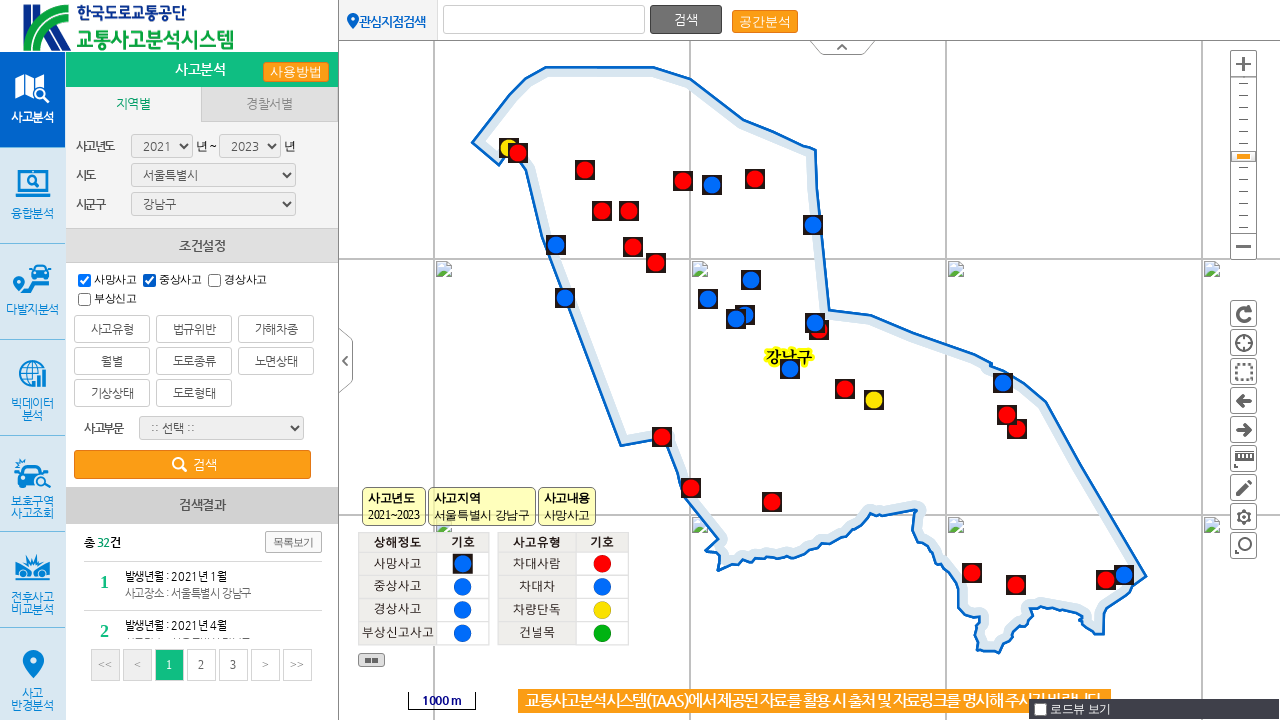